Tests dynamic content with fluent wait by clicking to reveal an element and typing into it

Starting URL: https://www.selenium.dev/selenium/web/dynamic.html

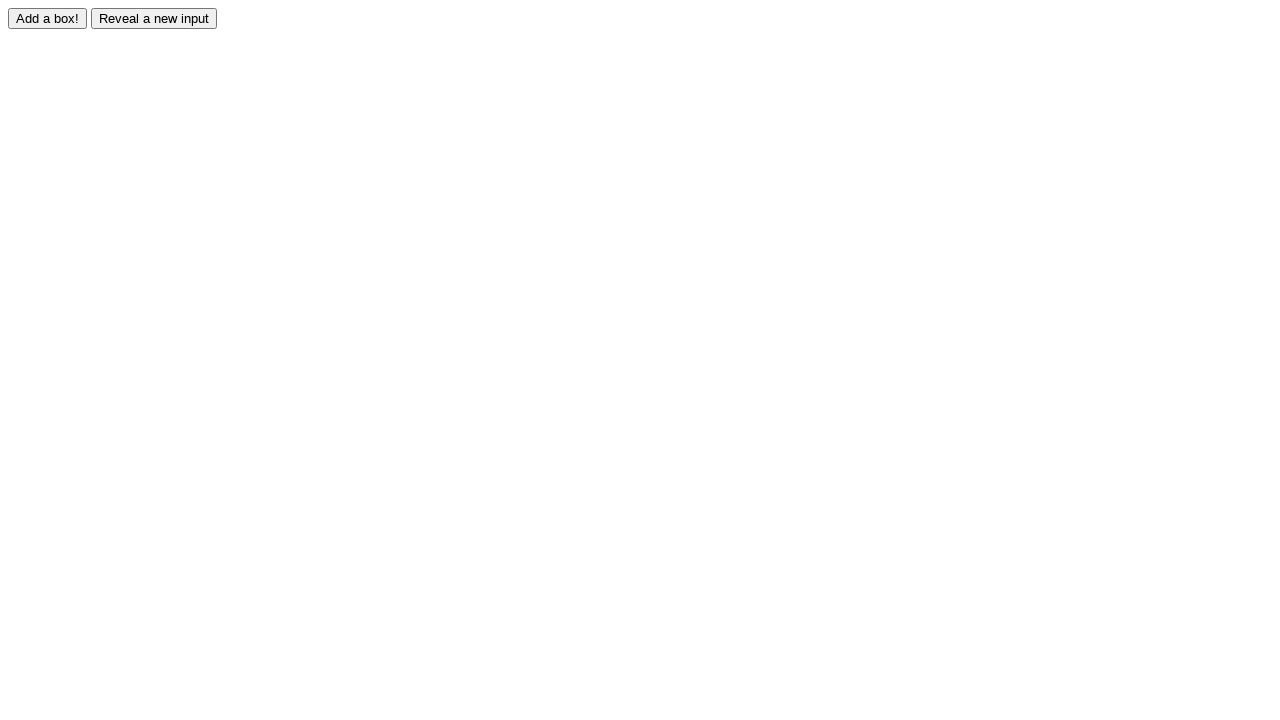

Clicked reveal button to show hidden element at (154, 18) on #reveal
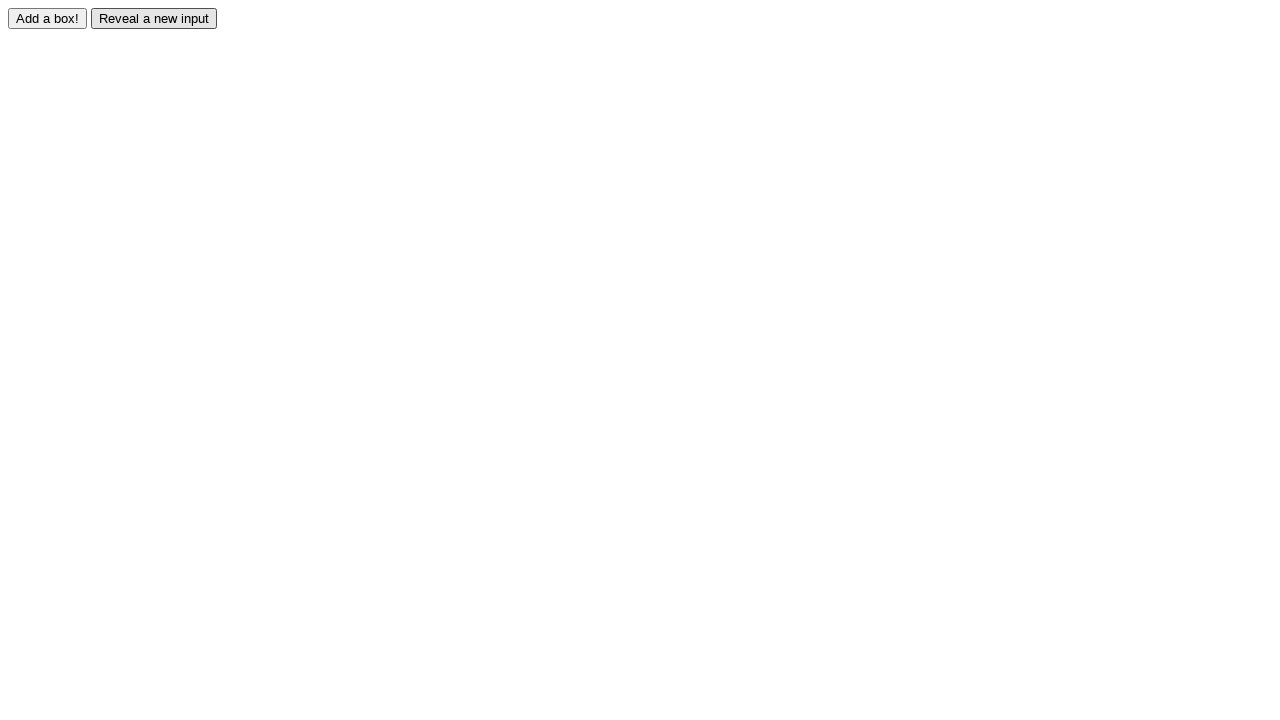

Filled revealed element with 'test' on #revealed
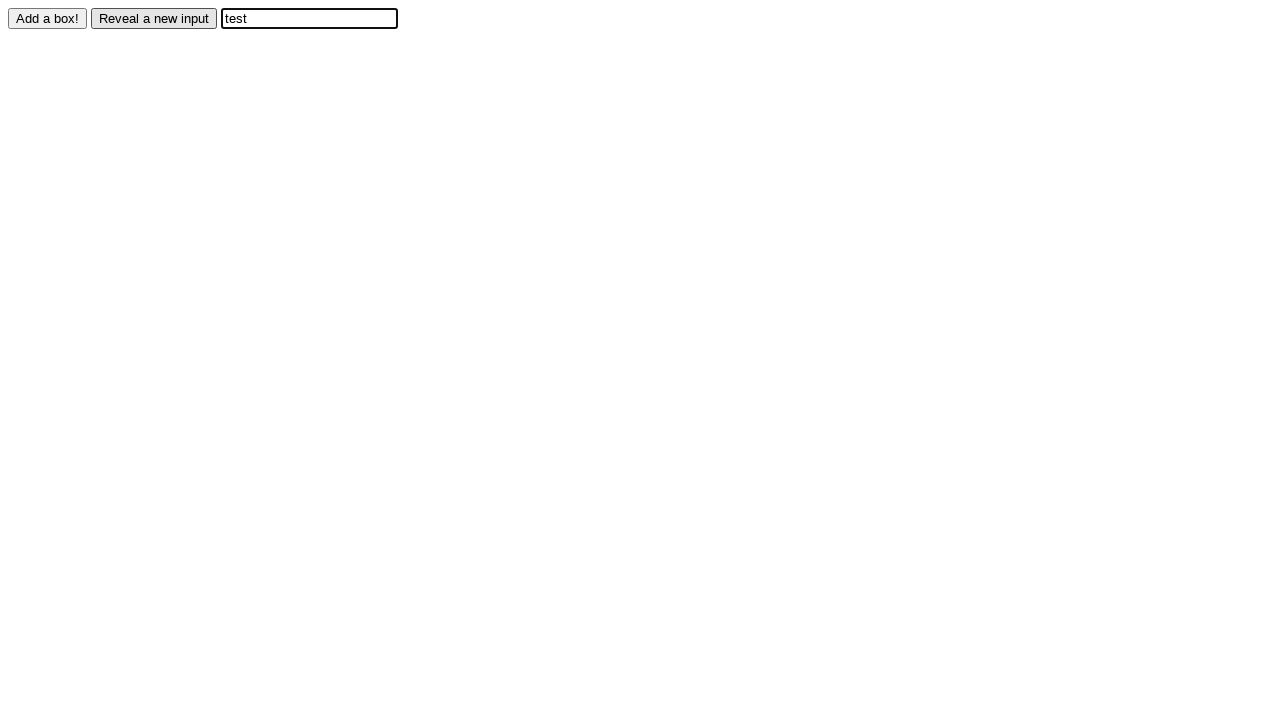

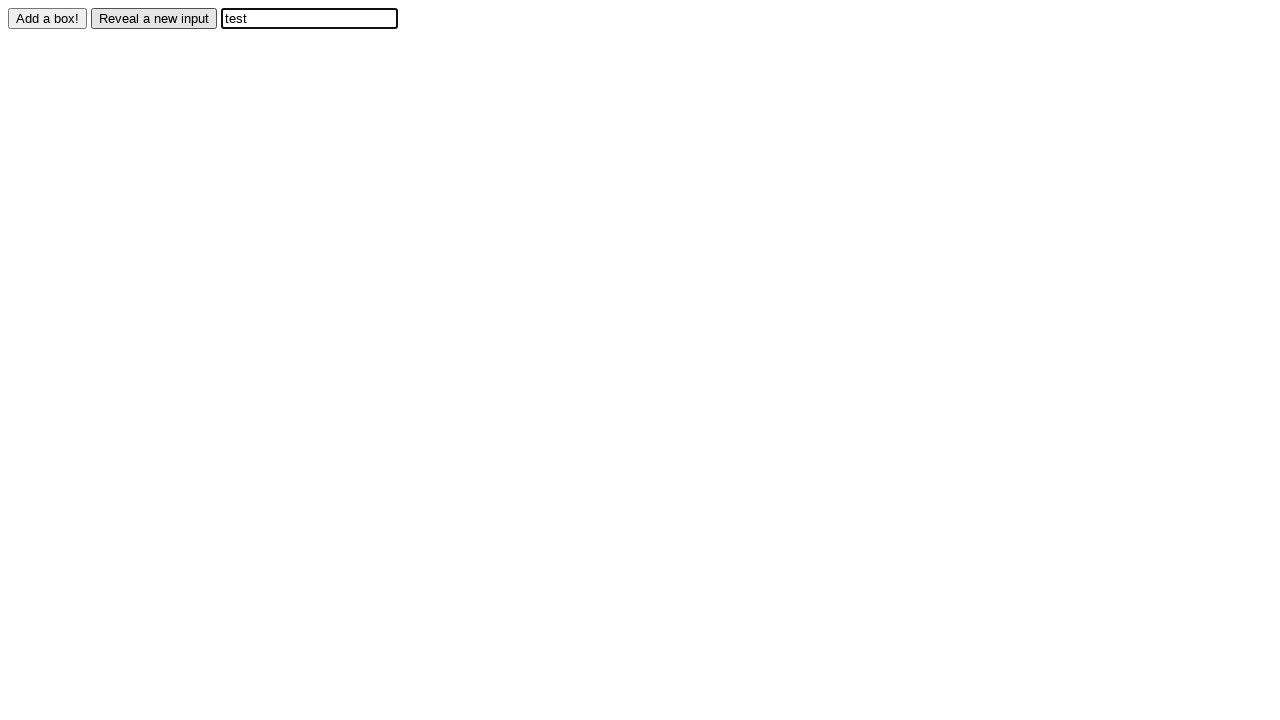